Tests that new todo items are appended to the bottom of the list by creating 3 items.

Starting URL: https://demo.playwright.dev/todomvc

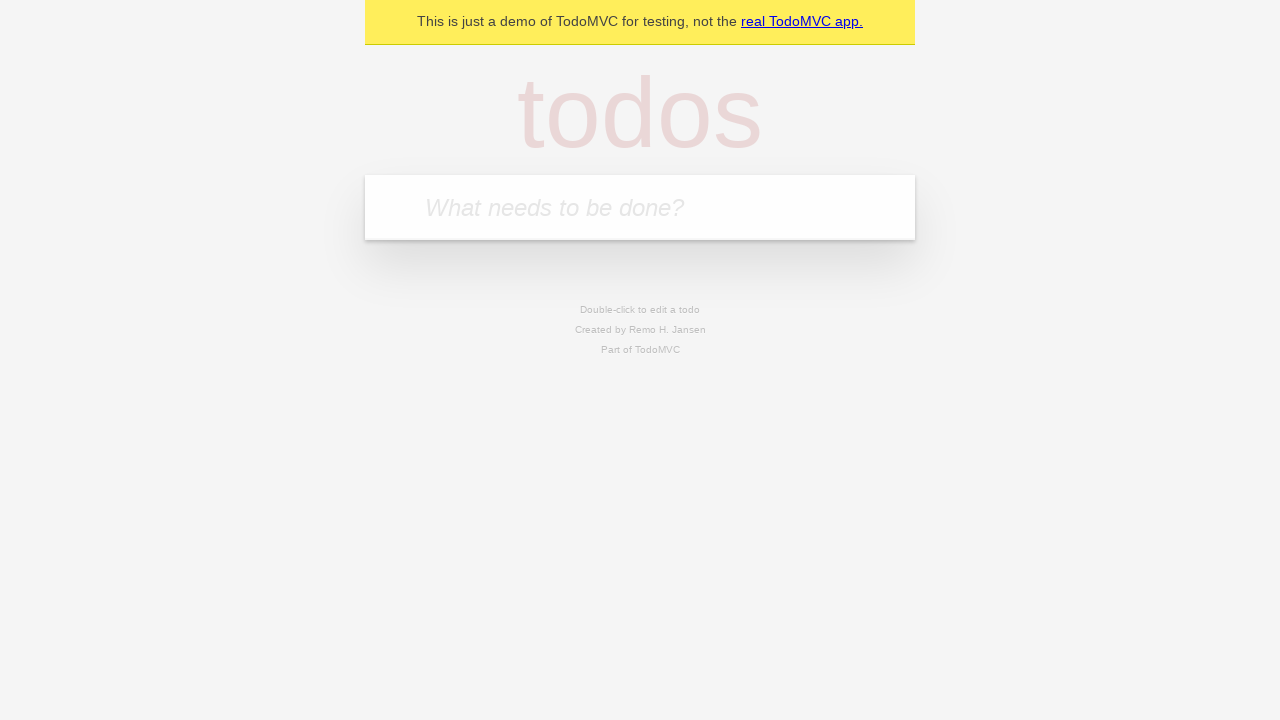

Filled todo input with 'buy some cheese' on internal:attr=[placeholder="What needs to be done?"i]
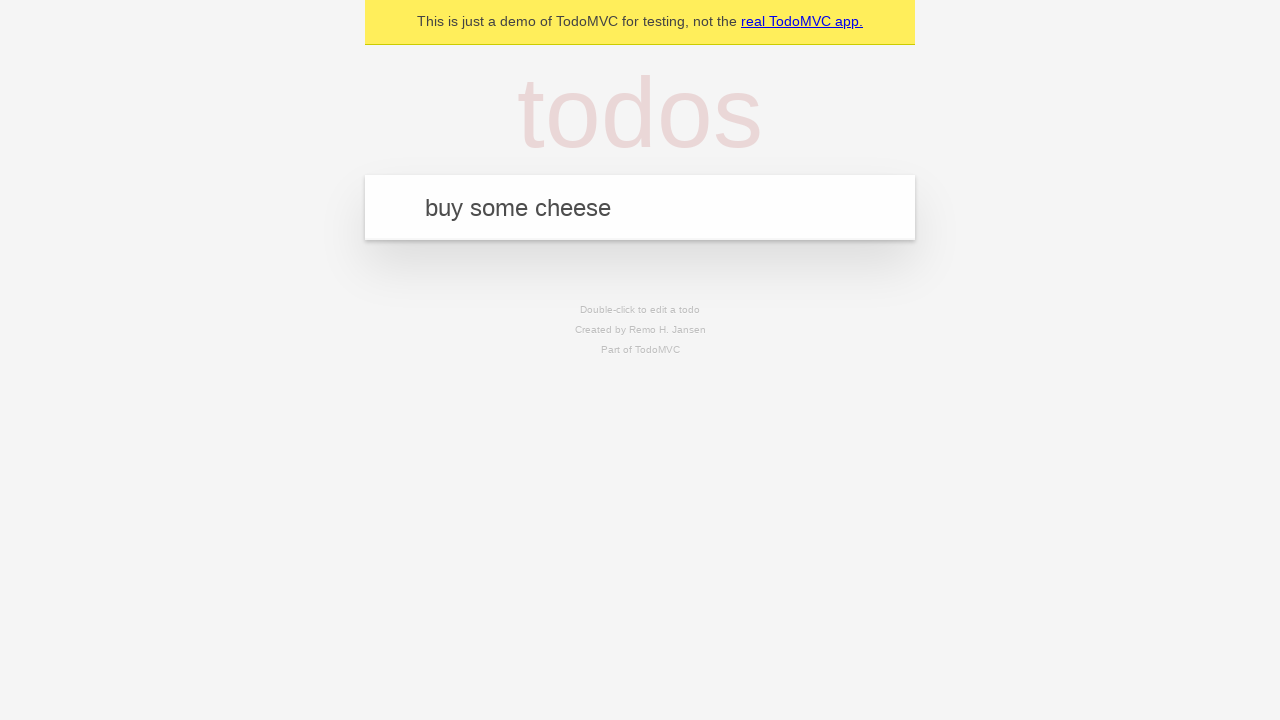

Pressed Enter to add first todo item on internal:attr=[placeholder="What needs to be done?"i]
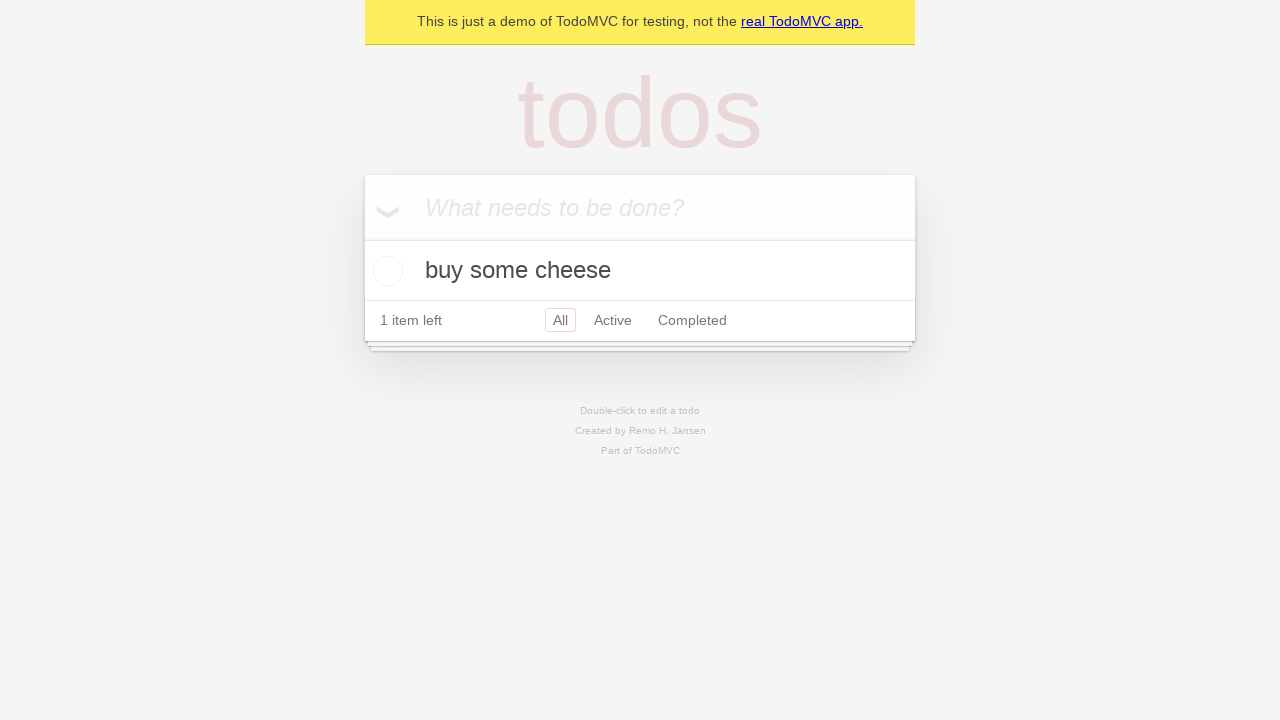

Filled todo input with 'feed the cat' on internal:attr=[placeholder="What needs to be done?"i]
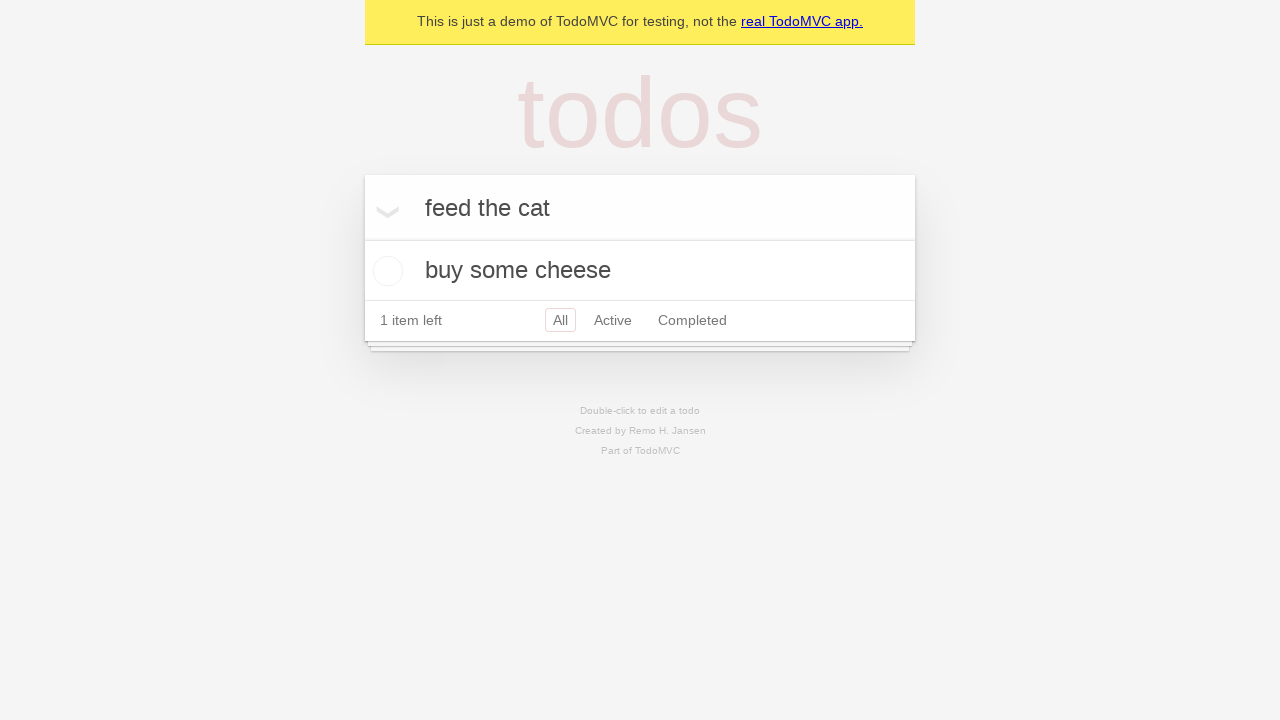

Pressed Enter to add second todo item on internal:attr=[placeholder="What needs to be done?"i]
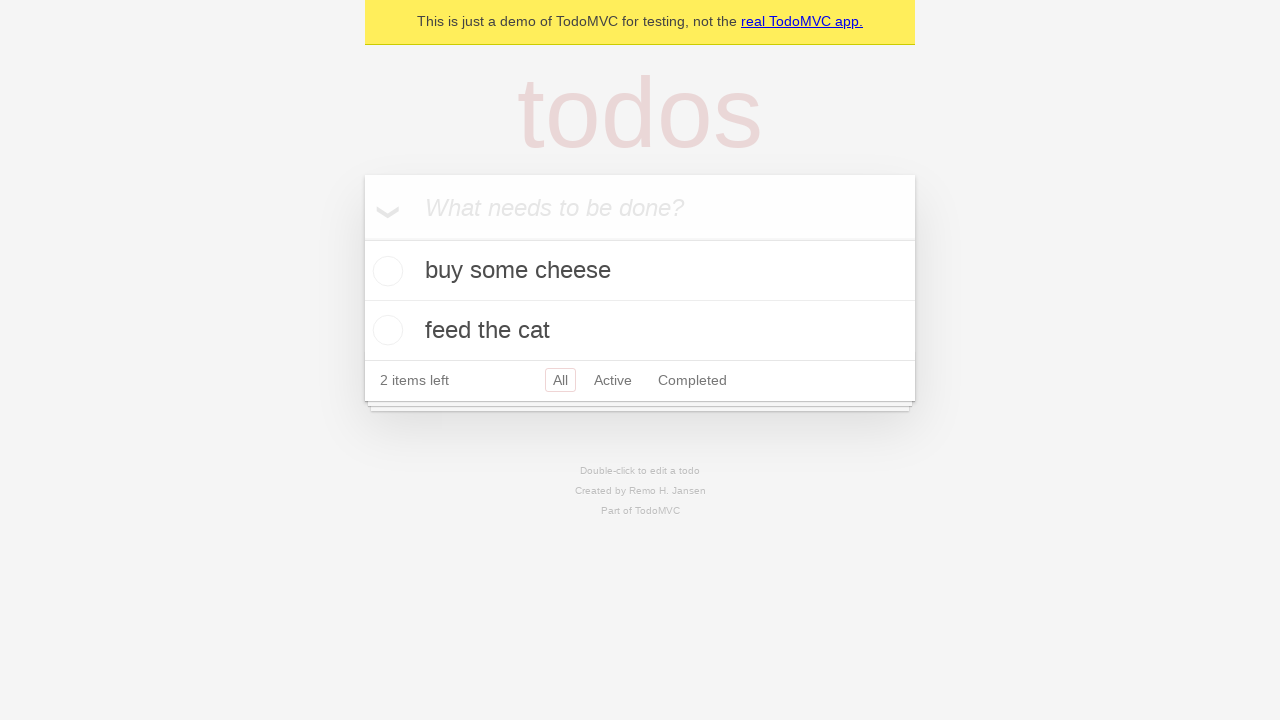

Filled todo input with 'book a doctors appointment' on internal:attr=[placeholder="What needs to be done?"i]
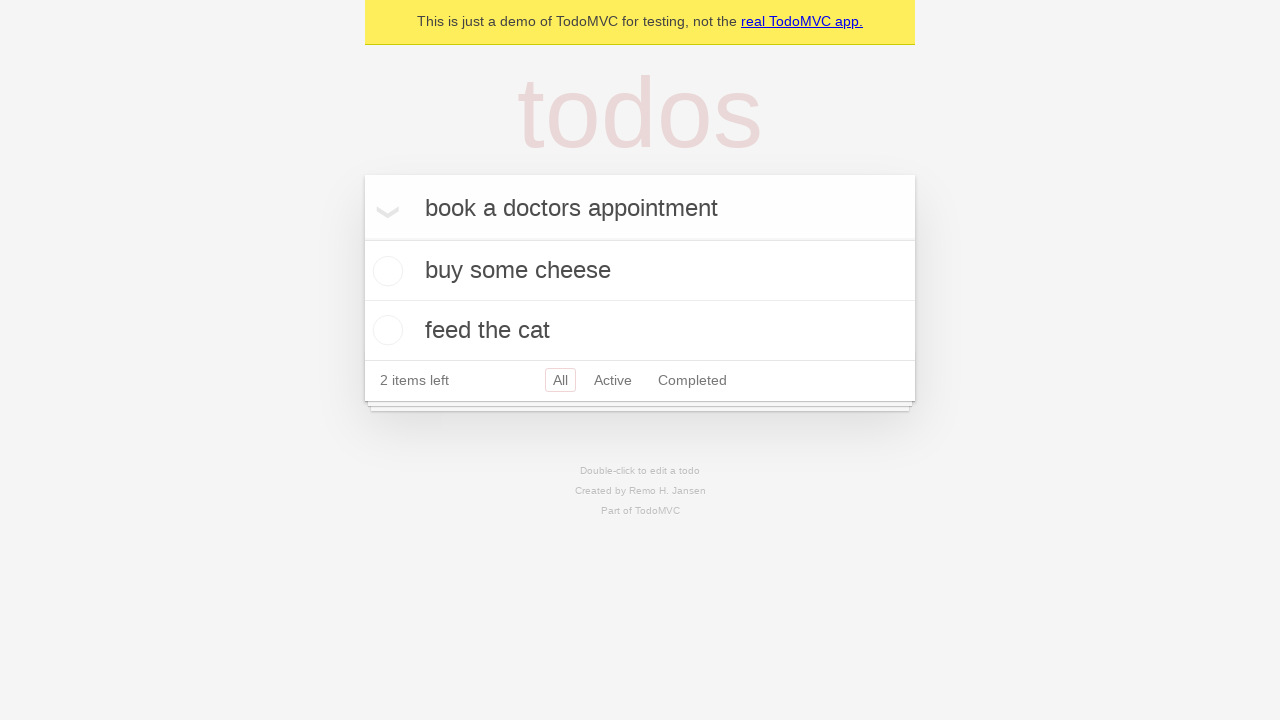

Pressed Enter to add third todo item on internal:attr=[placeholder="What needs to be done?"i]
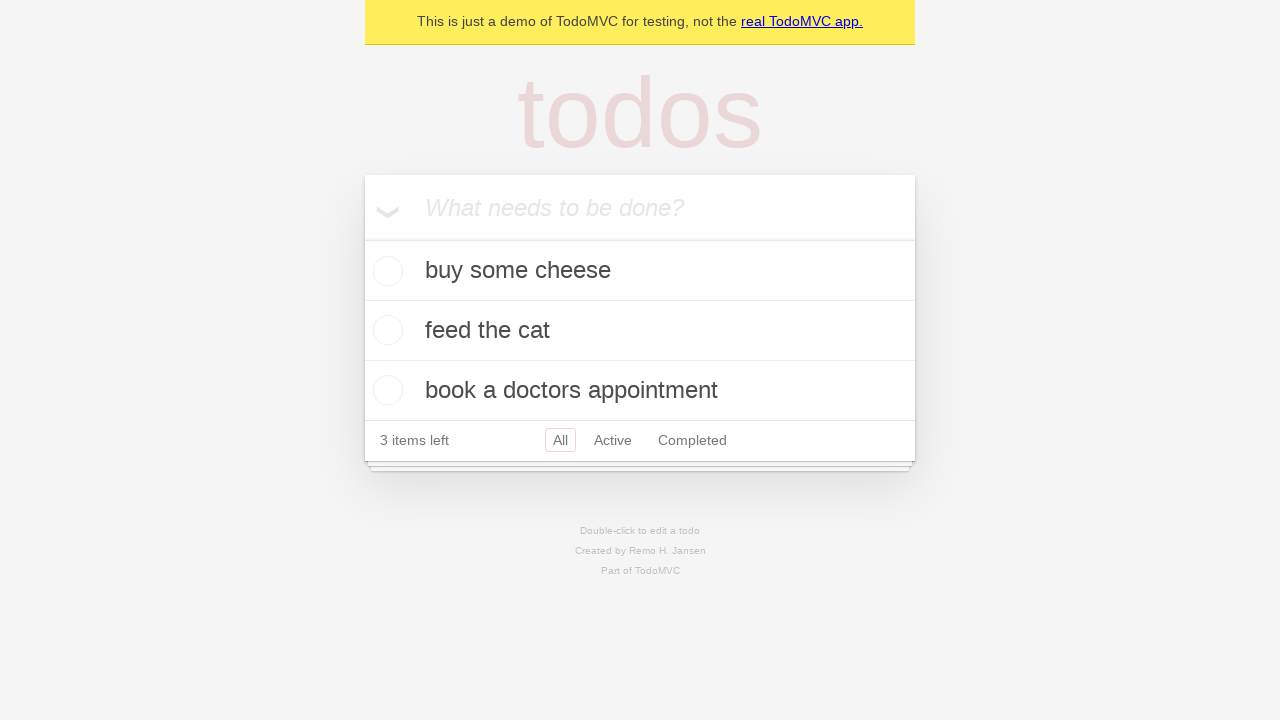

Todo count element loaded, indicating all items were added
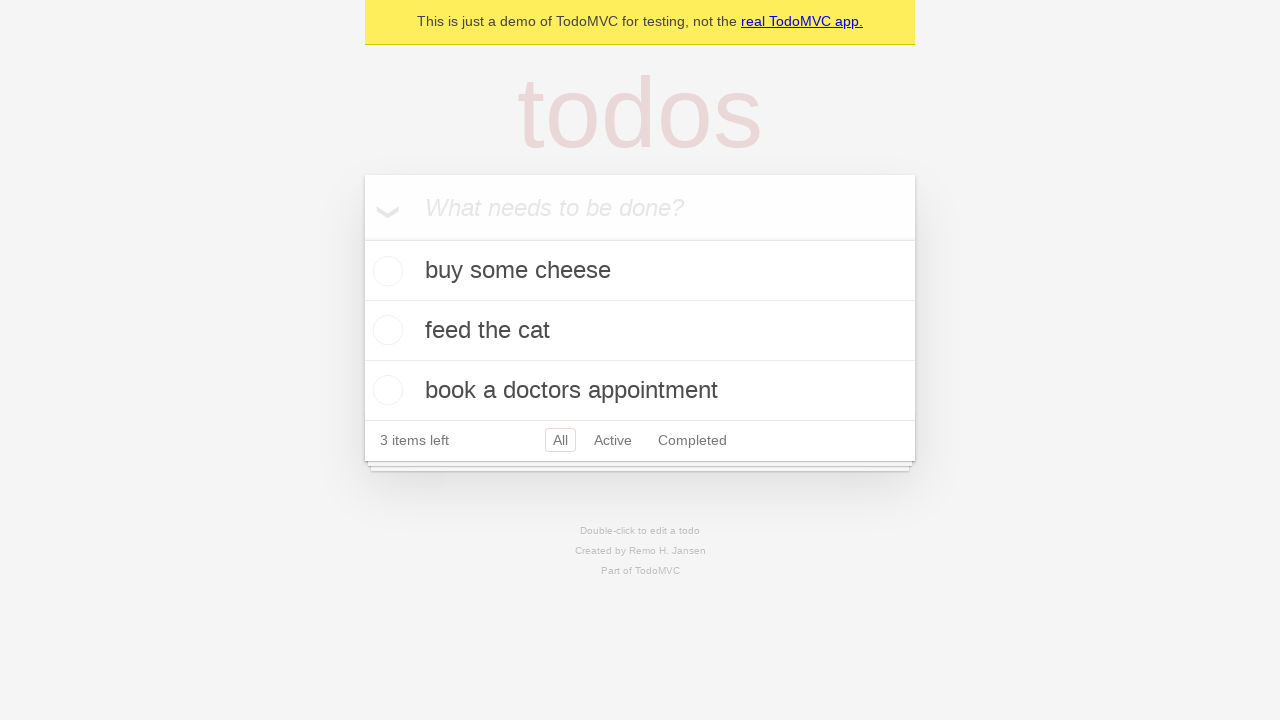

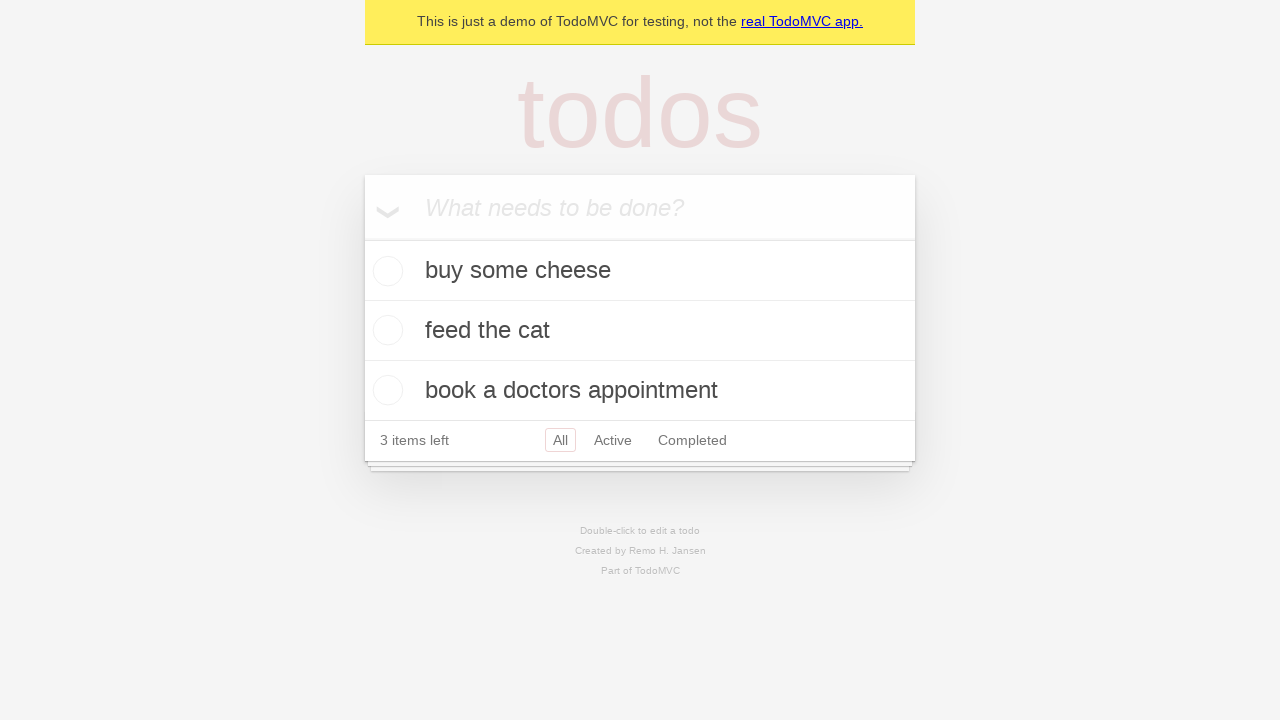